Tests the add-to-cart functionality on a demo e-commerce site by verifying the page loads correctly, checking that an iPhone 12 product is displayed, clicking the add to cart button, and verifying the item appears in the cart.

Starting URL: https://bstackdemo.com/

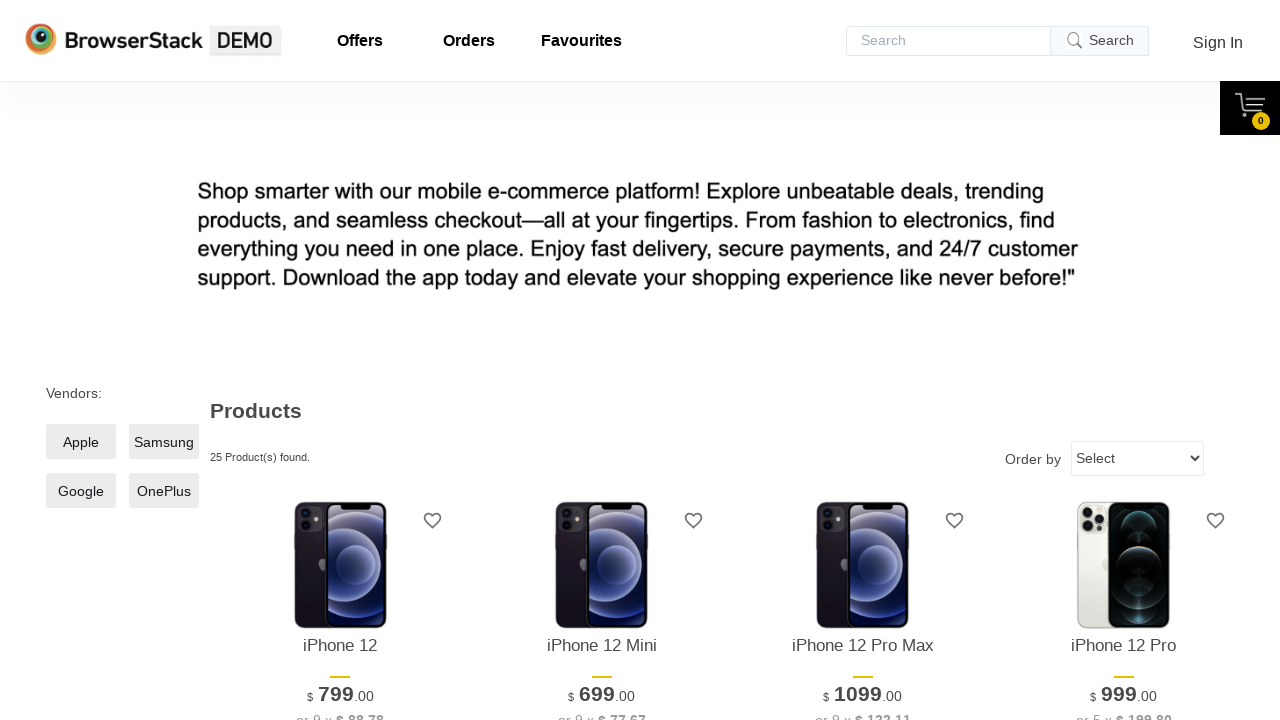

Waited for page to load and verified title contains 'StackDemo'
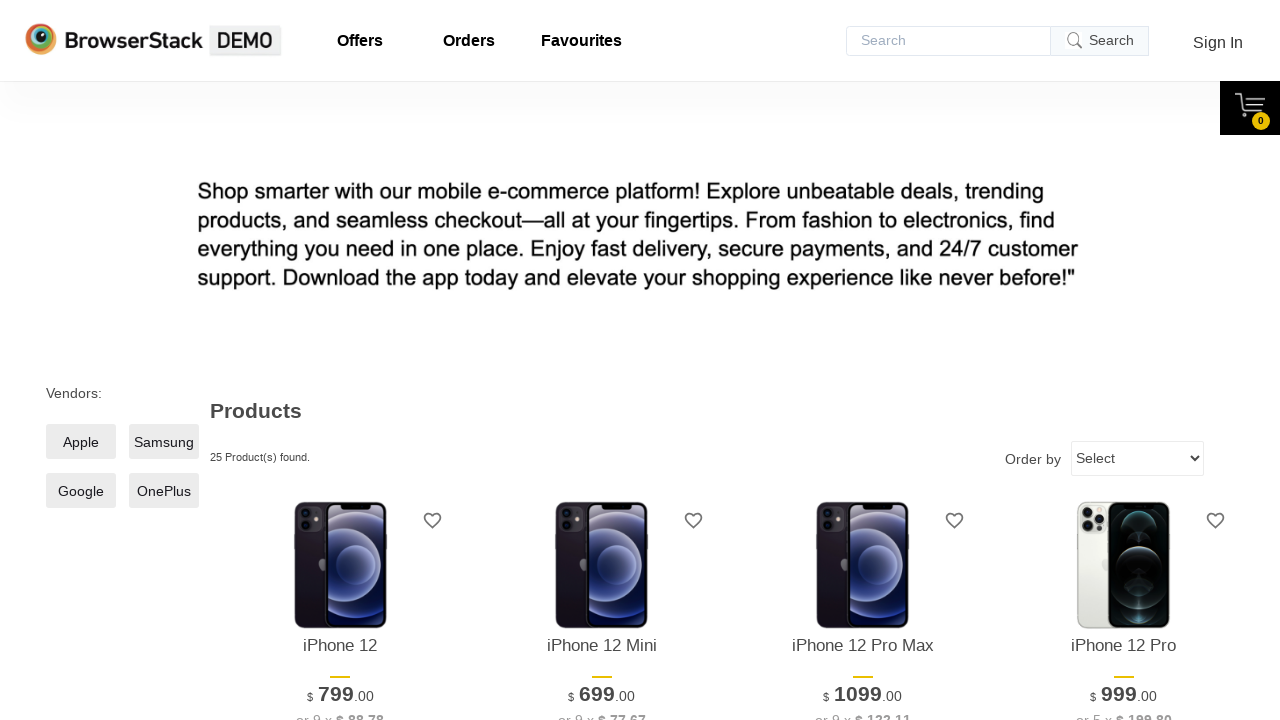

First product item loaded and visible
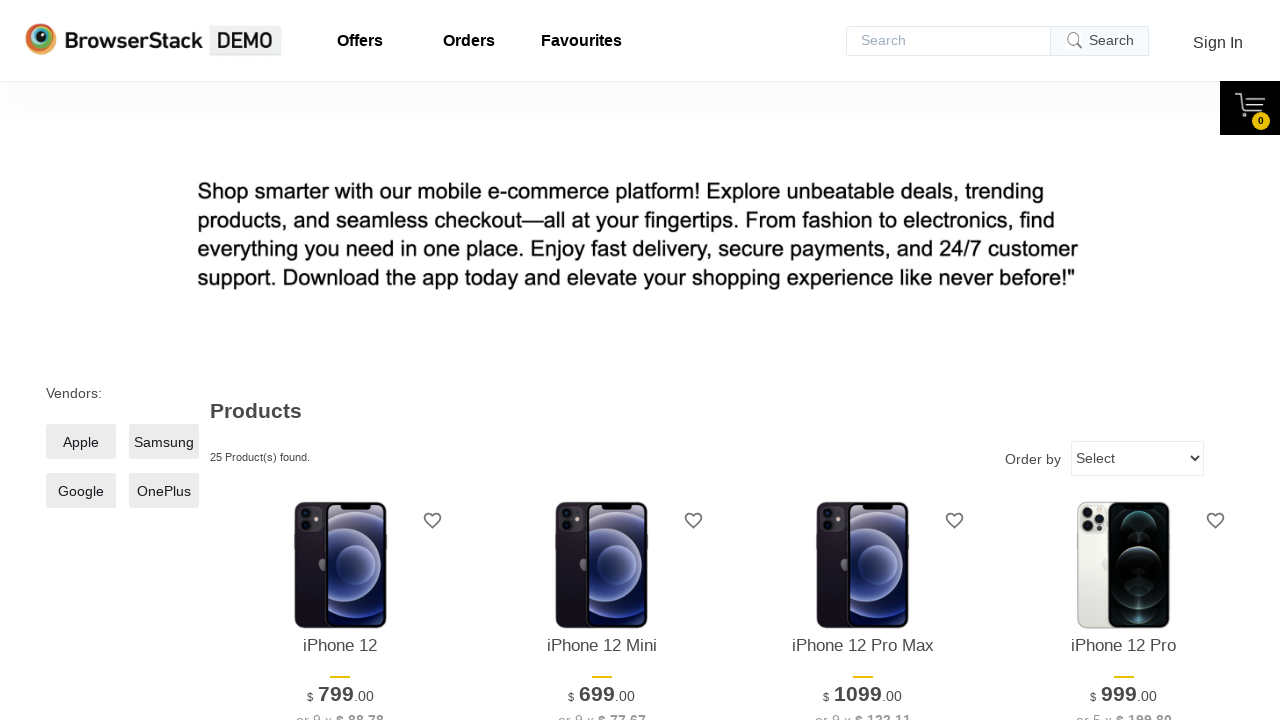

Retrieved text content of first product item
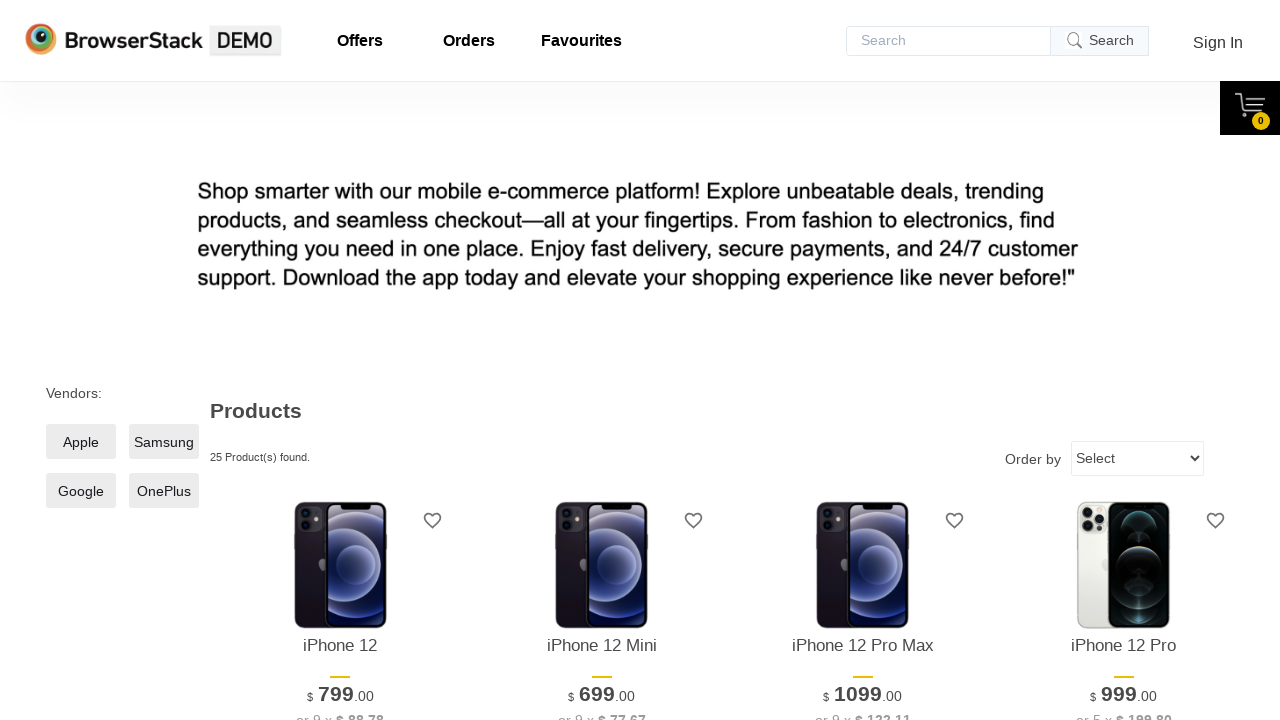

Verified first product is iPhone 12
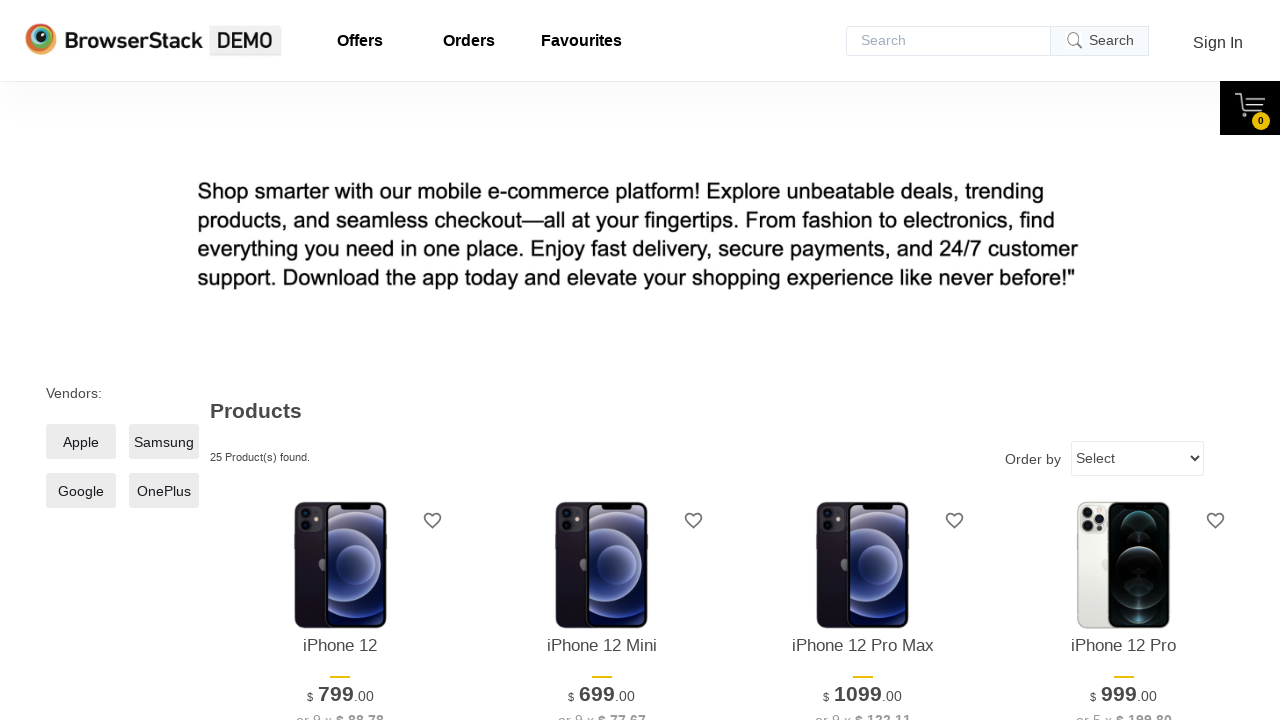

Add to cart button for first item is visible
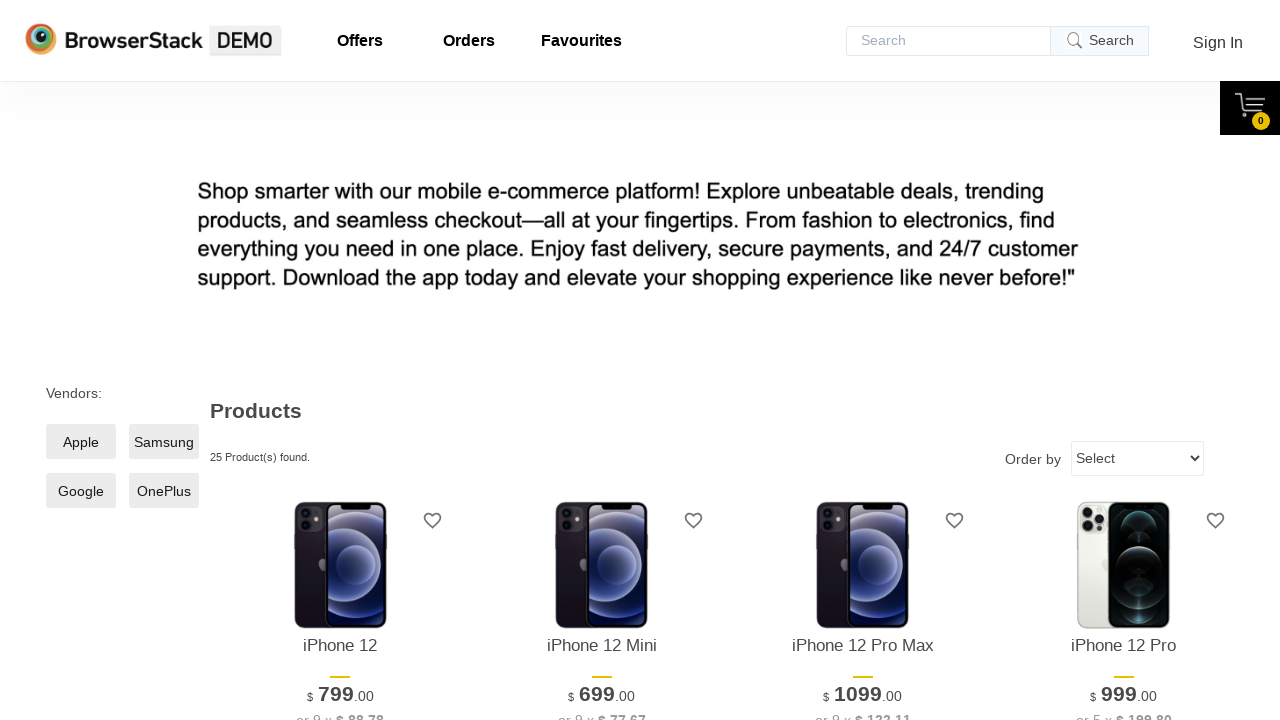

Clicked Add to cart button for iPhone 12 at (340, 361) on xpath=//*[@id="1"]/div[4]
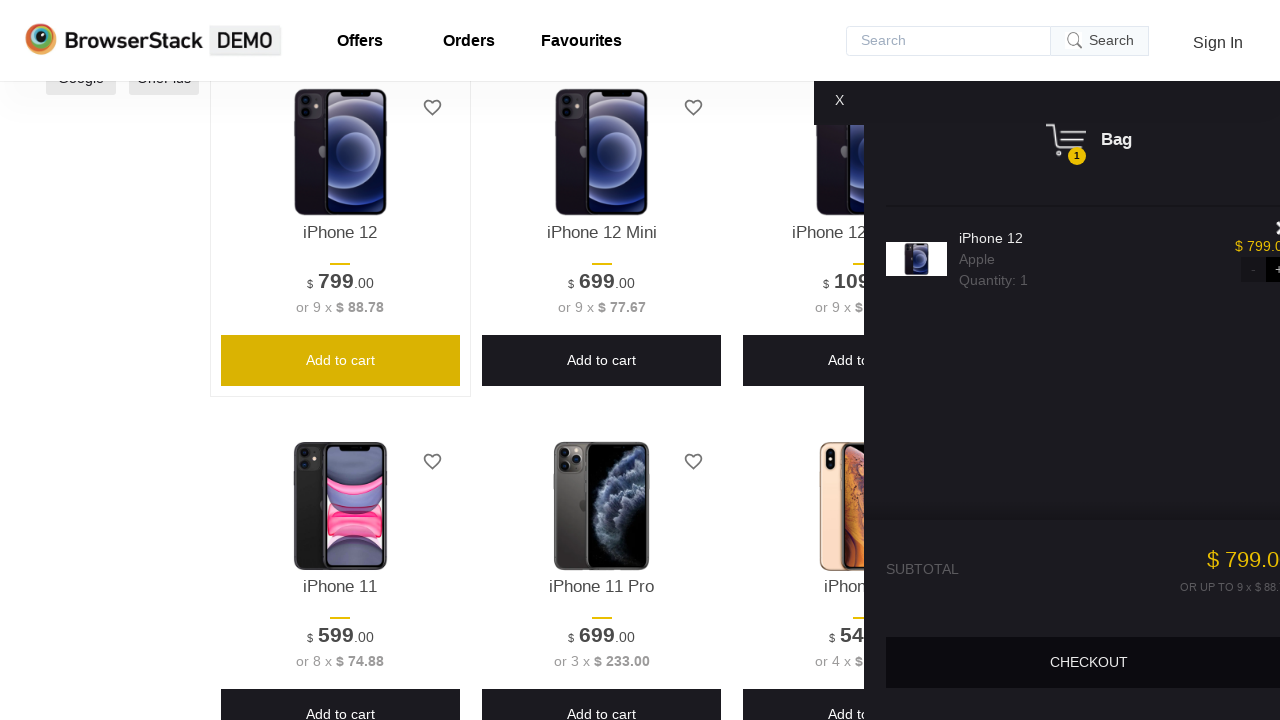

Cart sidebar appeared after adding item
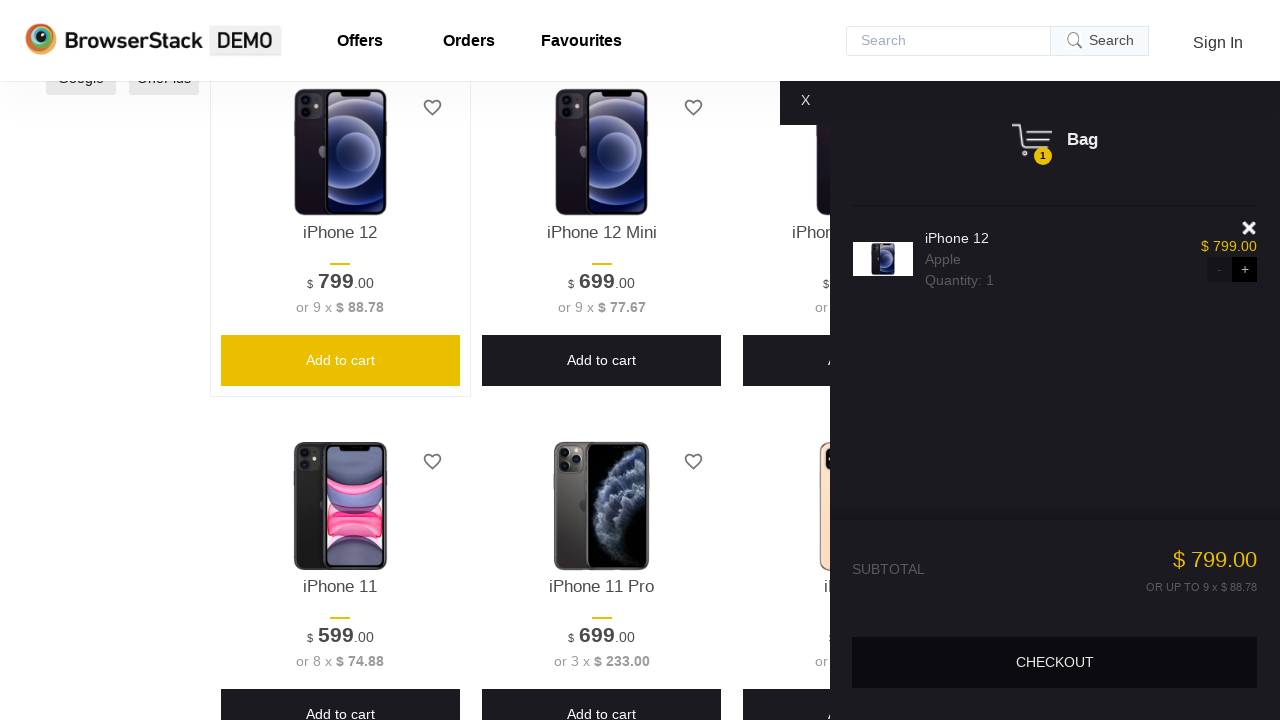

Cart item element loaded and visible
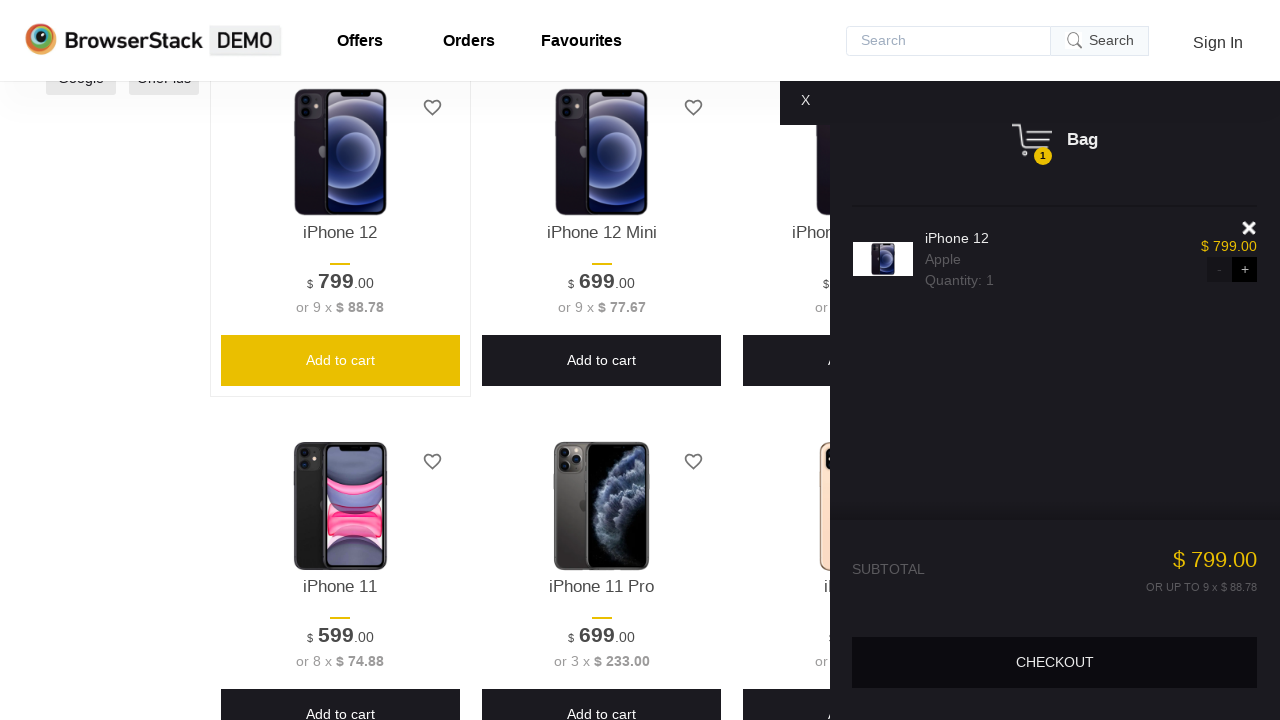

Retrieved text content of item in cart
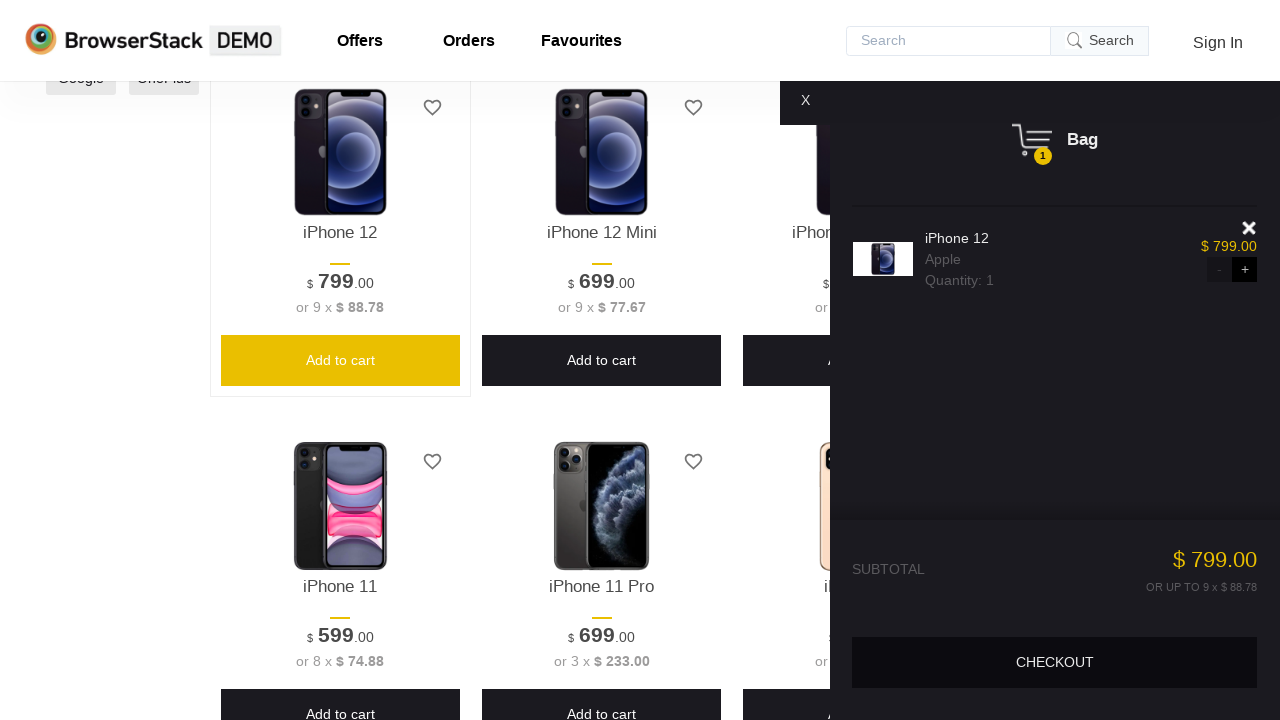

Verified item in cart matches product displayed on page
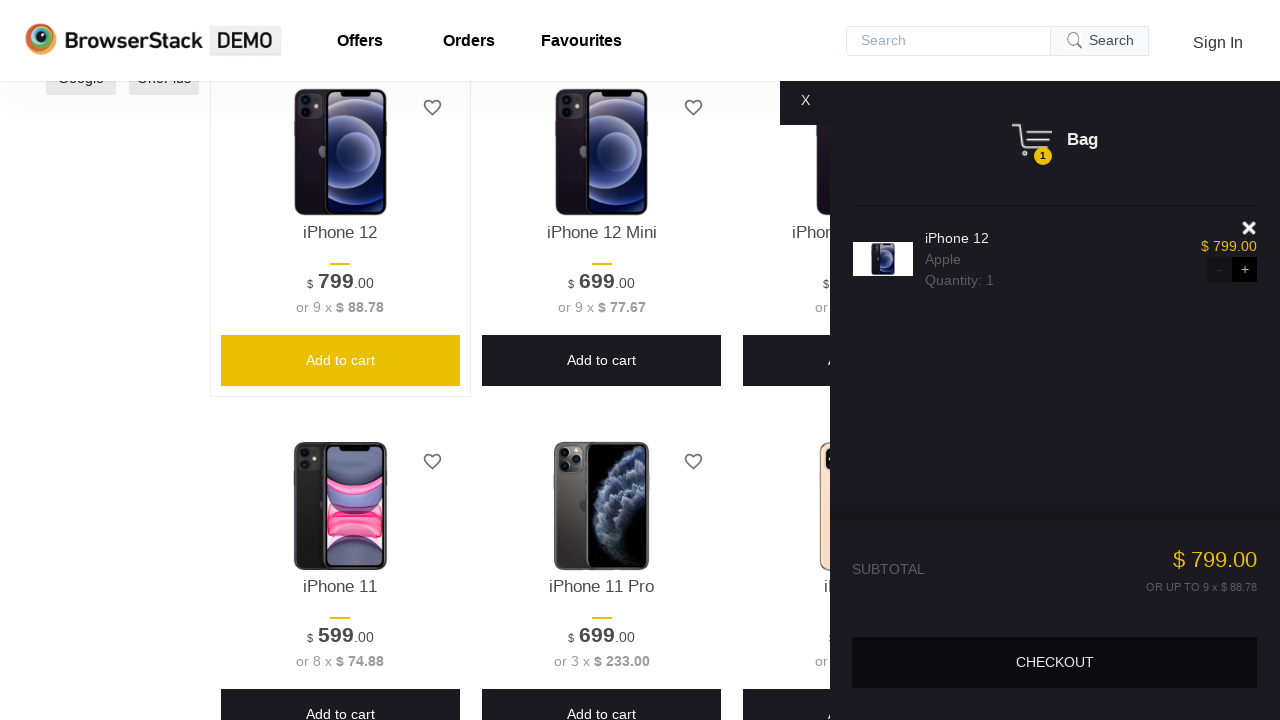

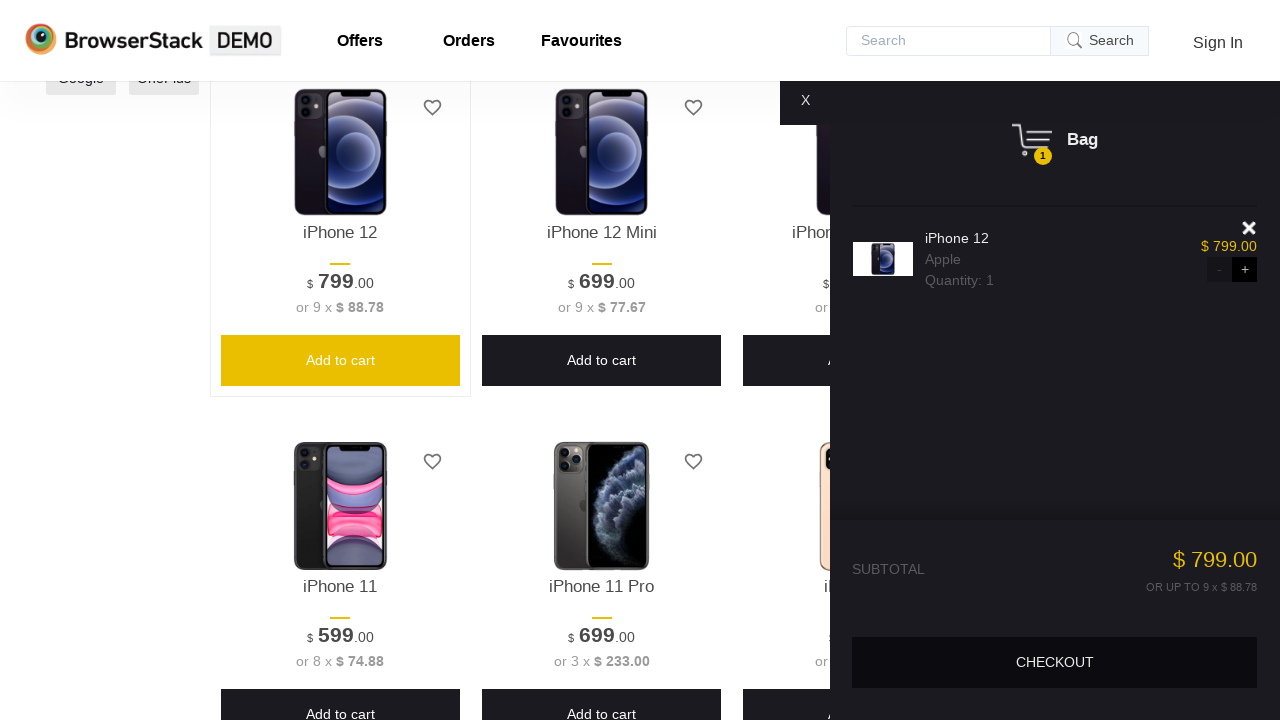